Tests browser window handling by clicking a link that opens a new window, switching to the child window to verify its content, then switching back to the parent window to verify its content.

Starting URL: https://the-internet.herokuapp.com/

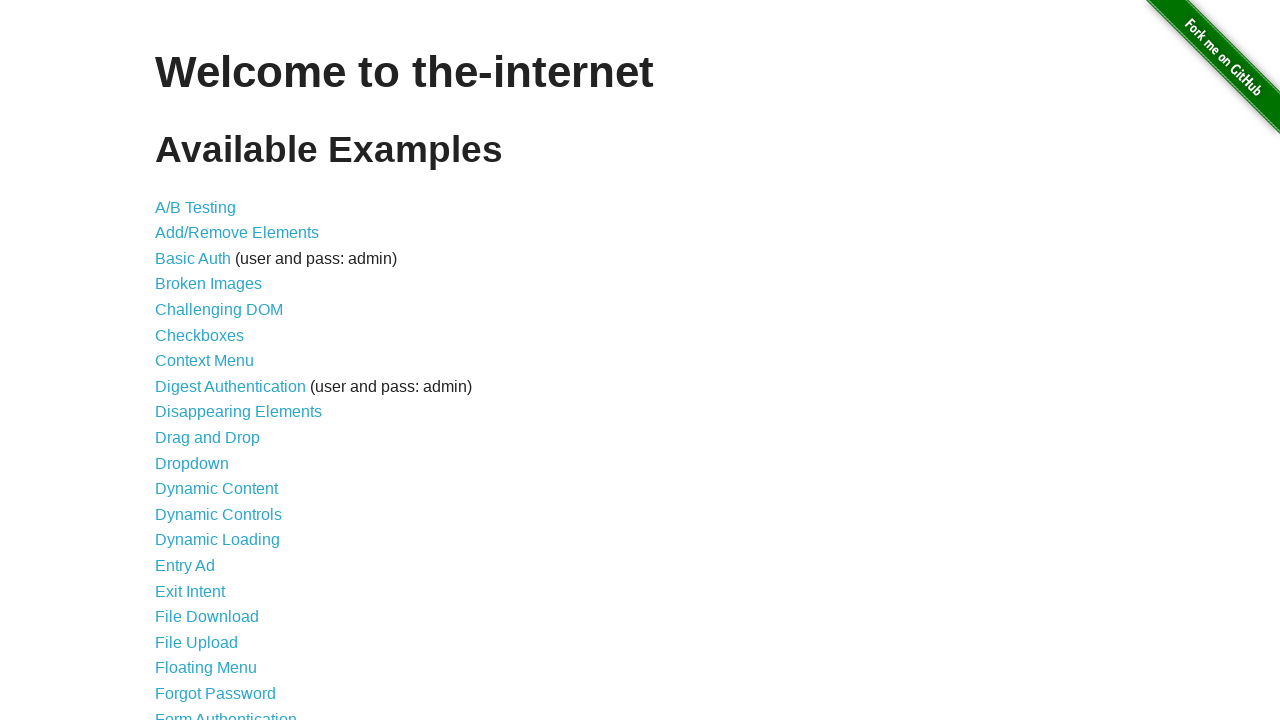

Clicked on 'Multiple Windows' link at (218, 369) on xpath=//a[text()='Multiple Windows']
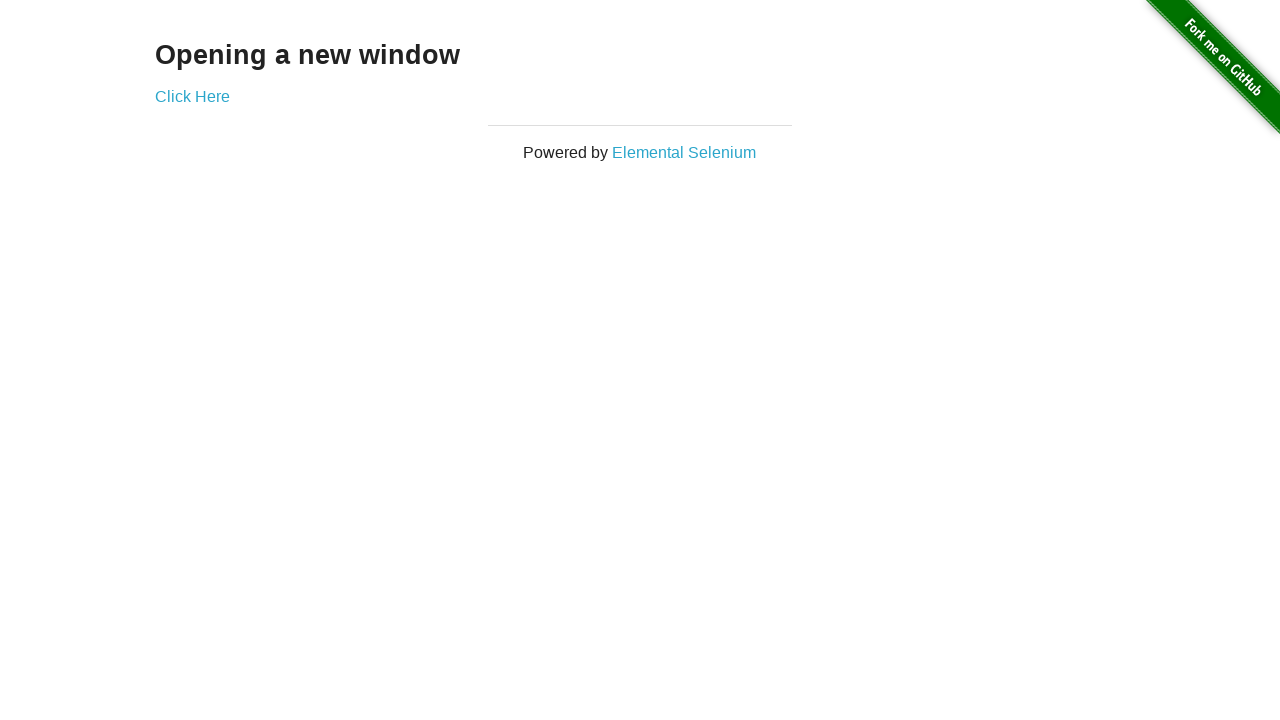

Clicked 'Click Here' link to open new window at (192, 96) on xpath=//a[text()='Click Here']
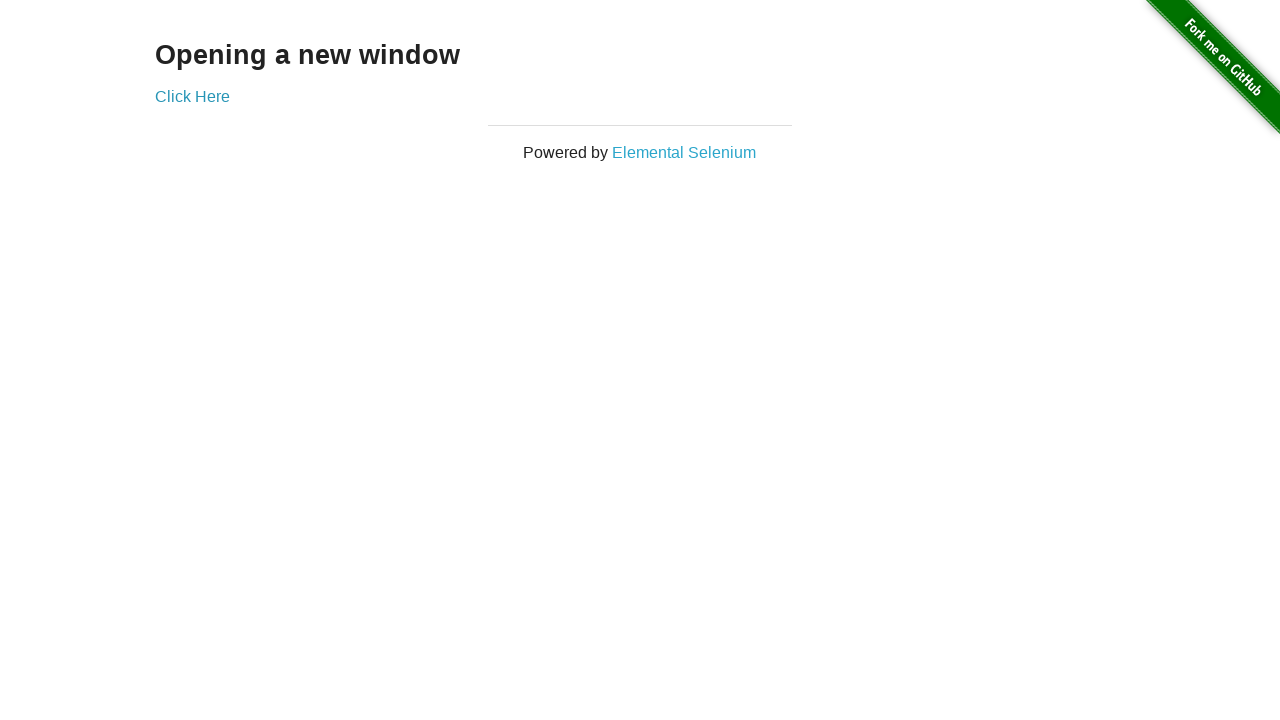

Obtained reference to child window
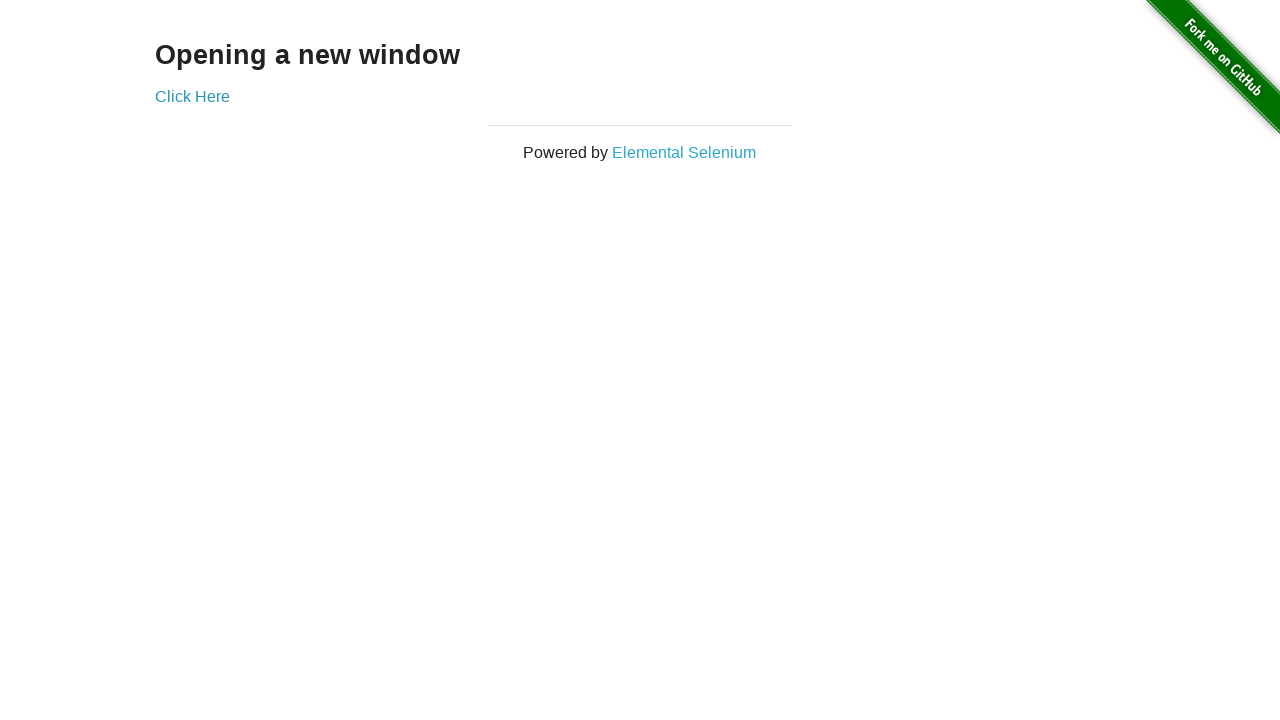

Child window loaded and 'New Window' heading appeared
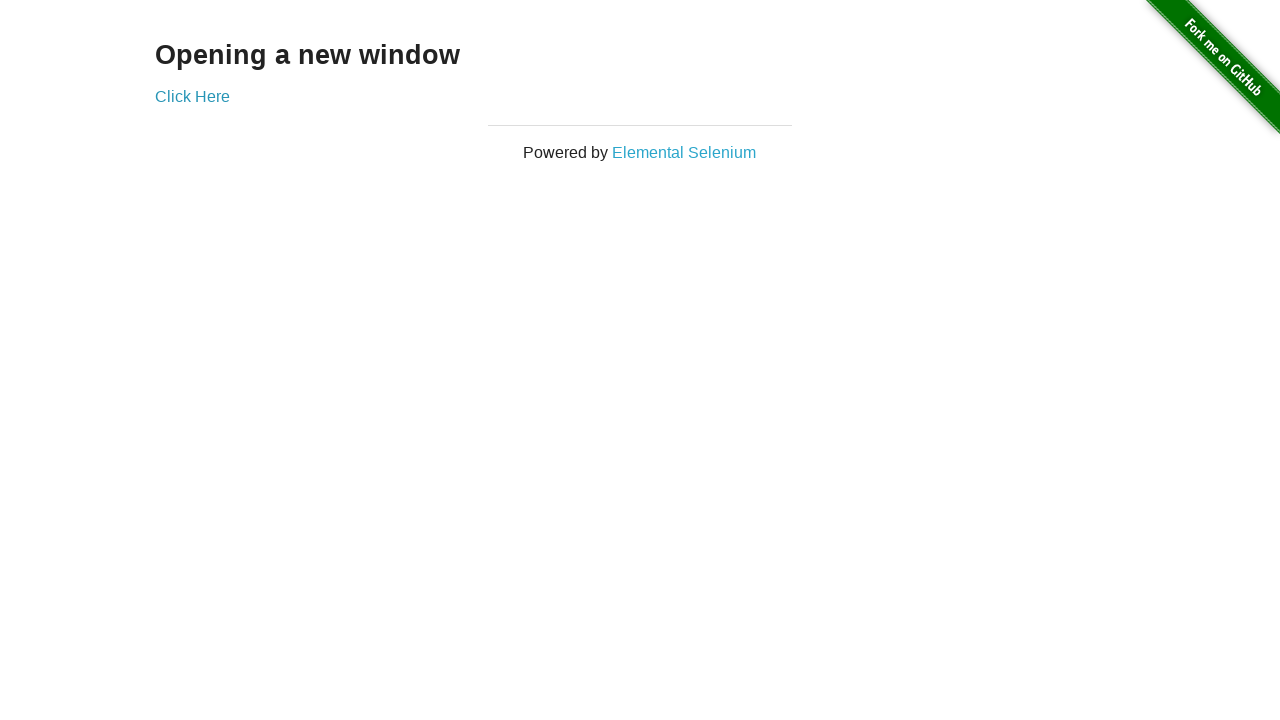

Retrieved child window text: 'New Window'
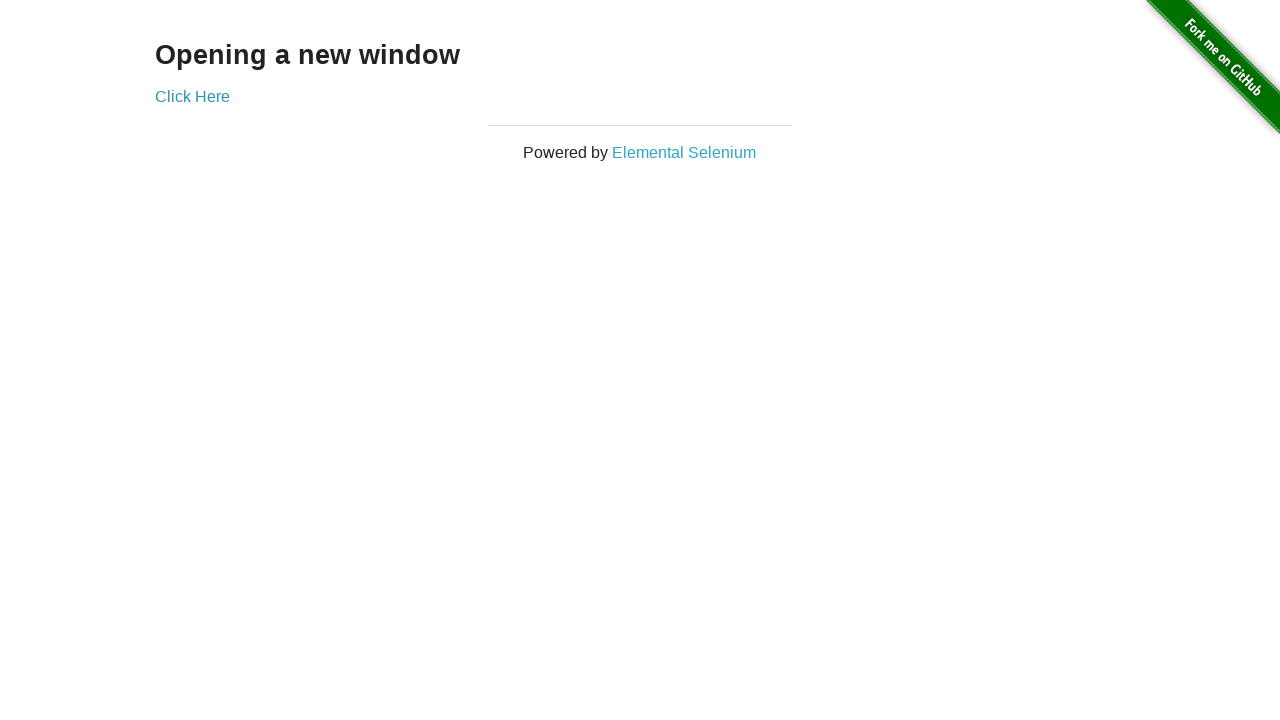

Switched focus back to parent window
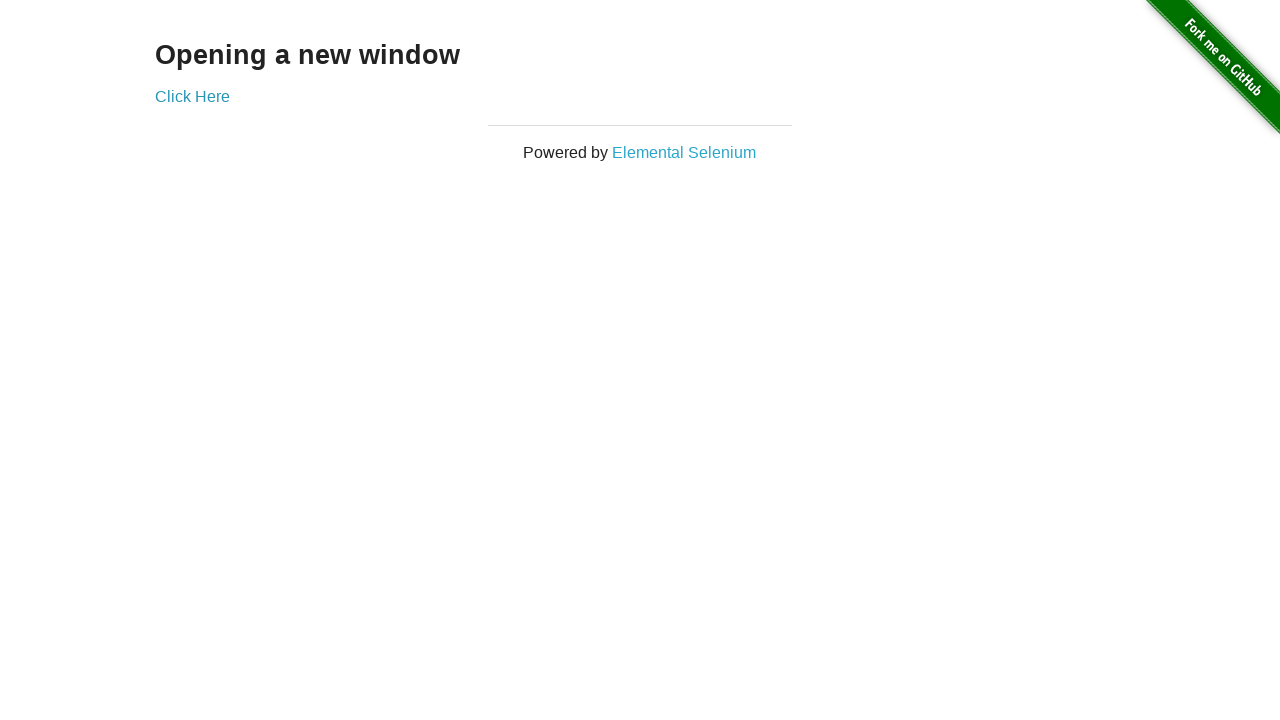

Retrieved parent window text: 'Opening a new window'
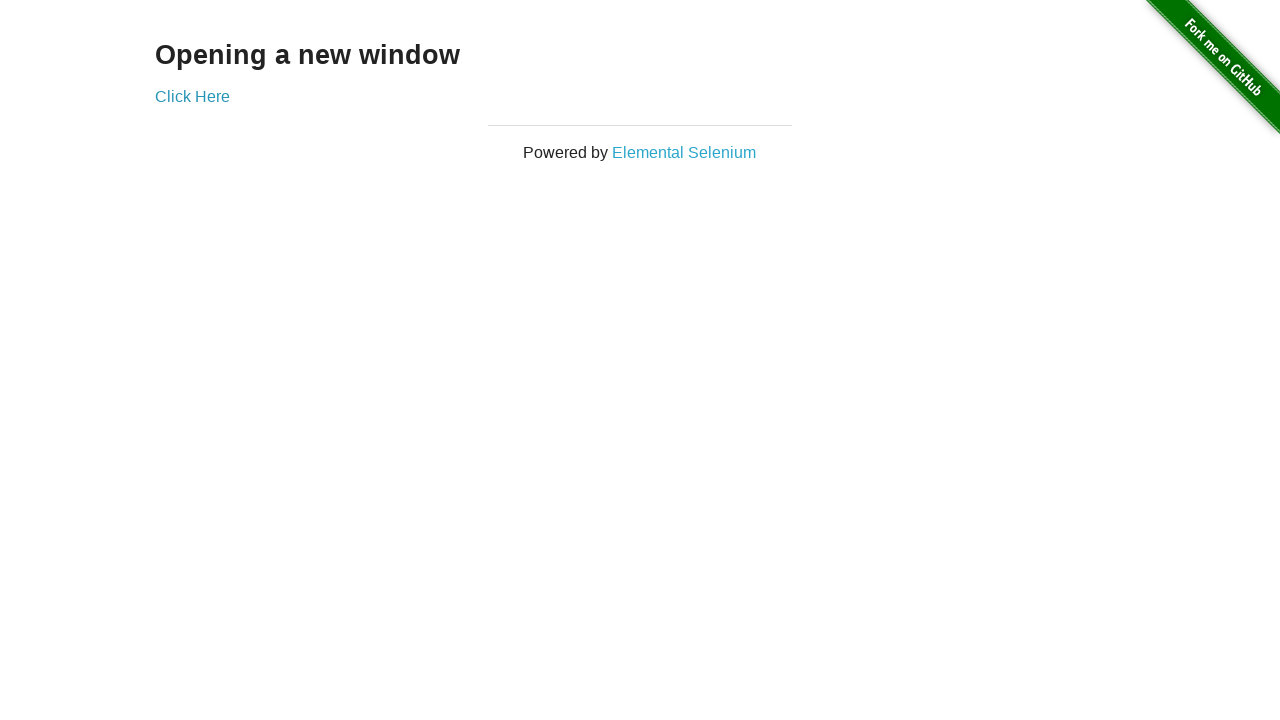

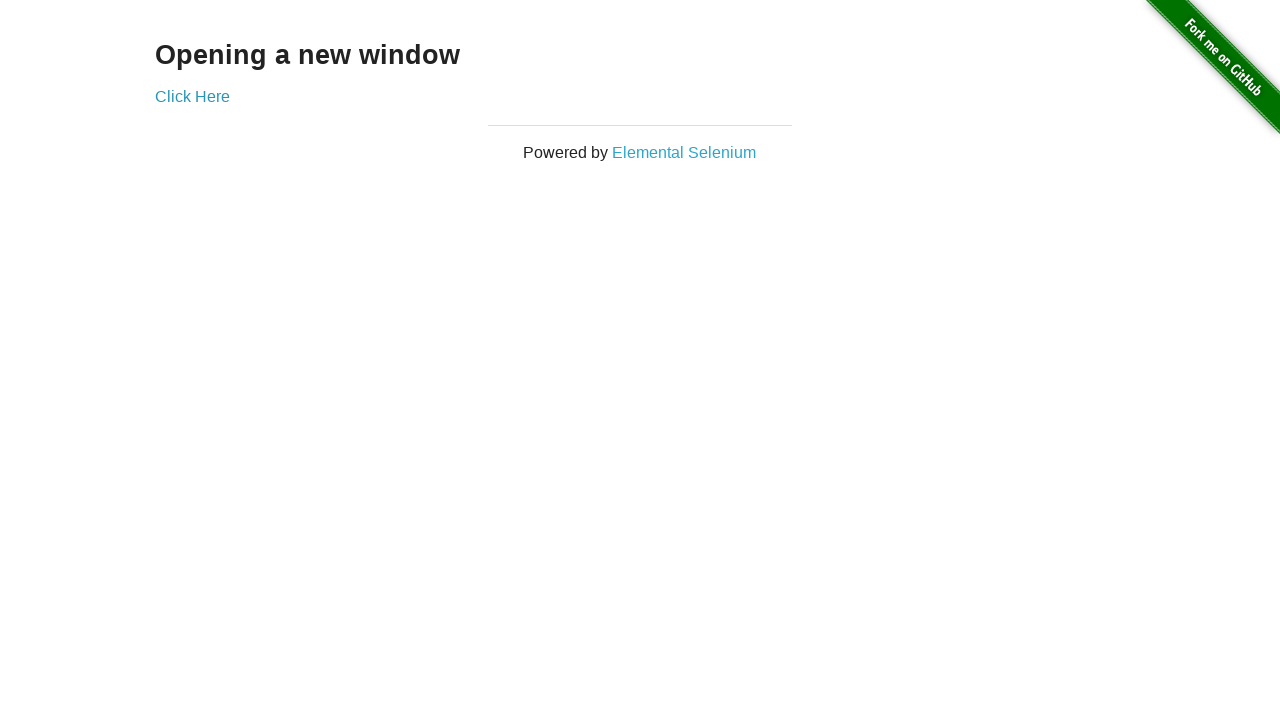